Tests checking a disabled checkbox by first clicking a button to enable it, then checking it and verifying it becomes checked while still having the disabled attribute

Starting URL: http://omayo.blogspot.com/

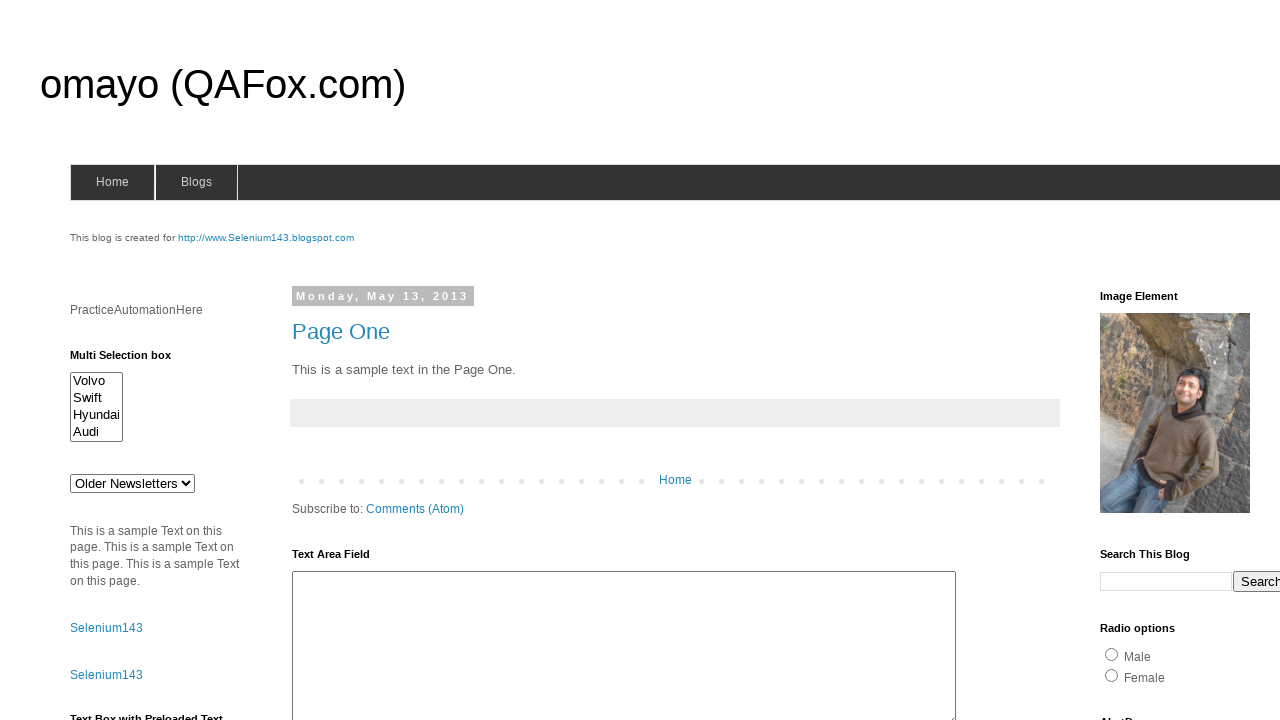

Located disabled checkbox element with id 'dte'
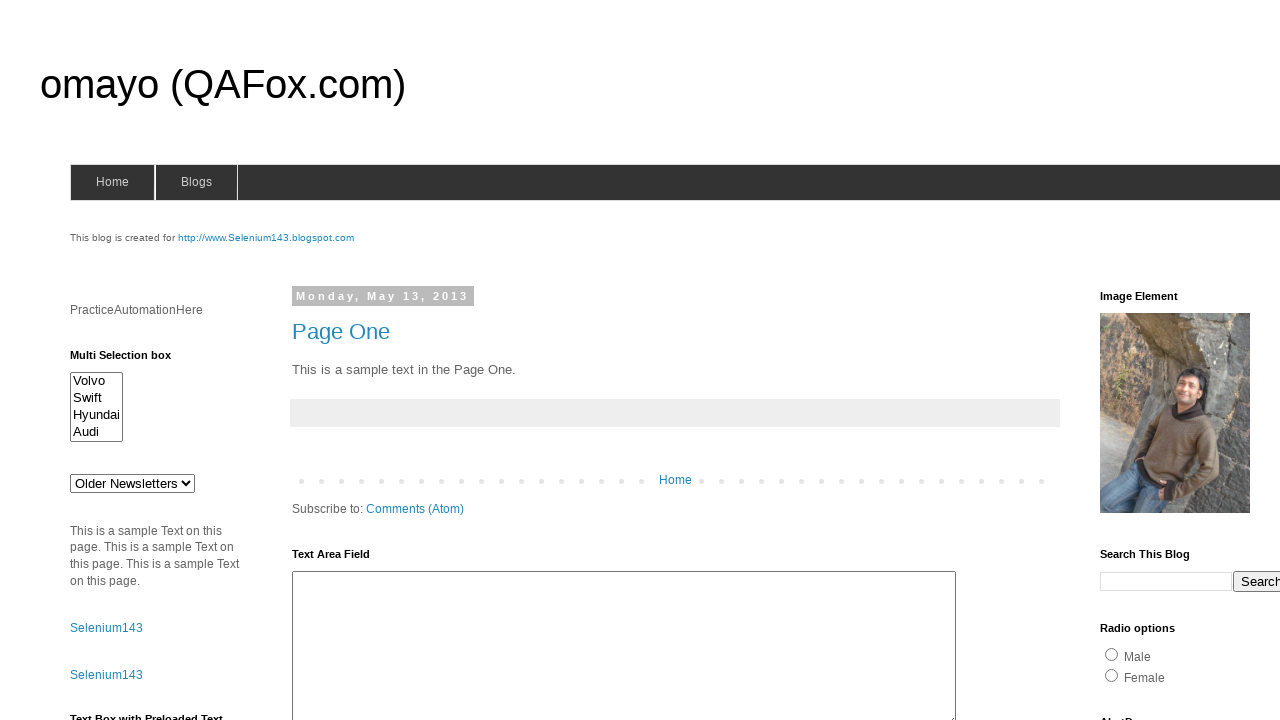

Verified checkbox has disabled attribute
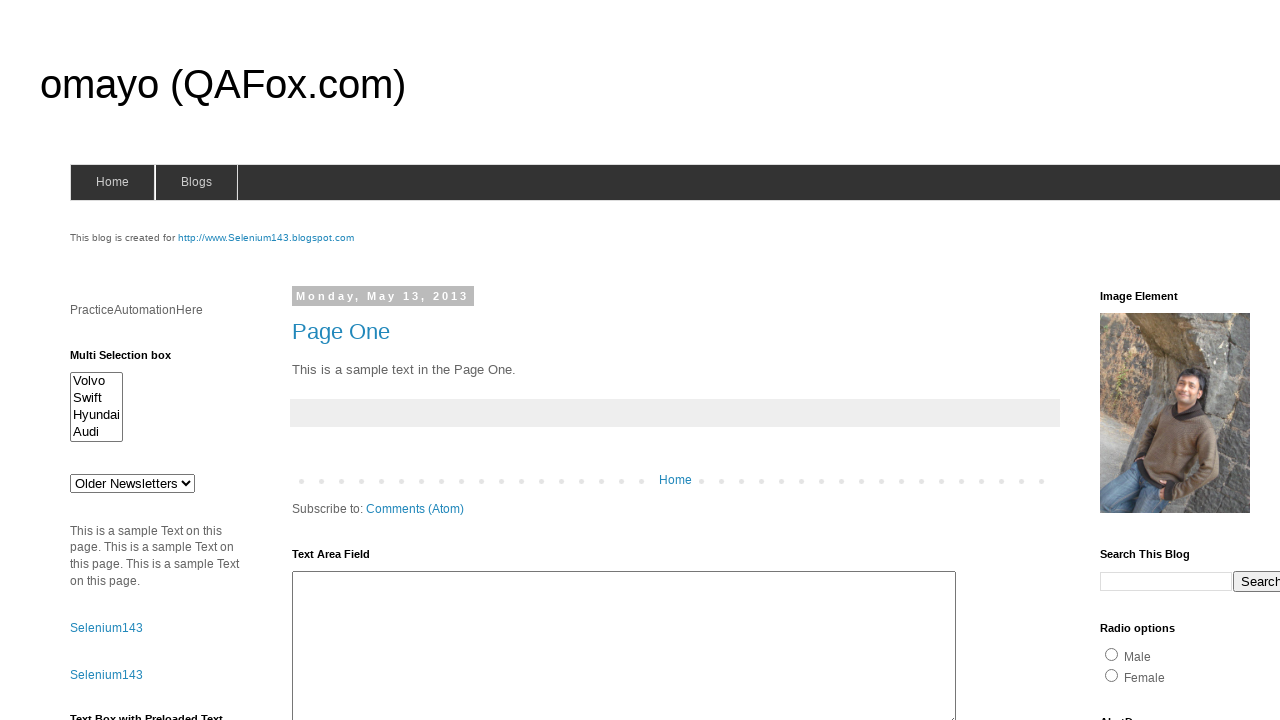

Clicked button to enable the checkbox at (109, 528) on #HTML47>div>button
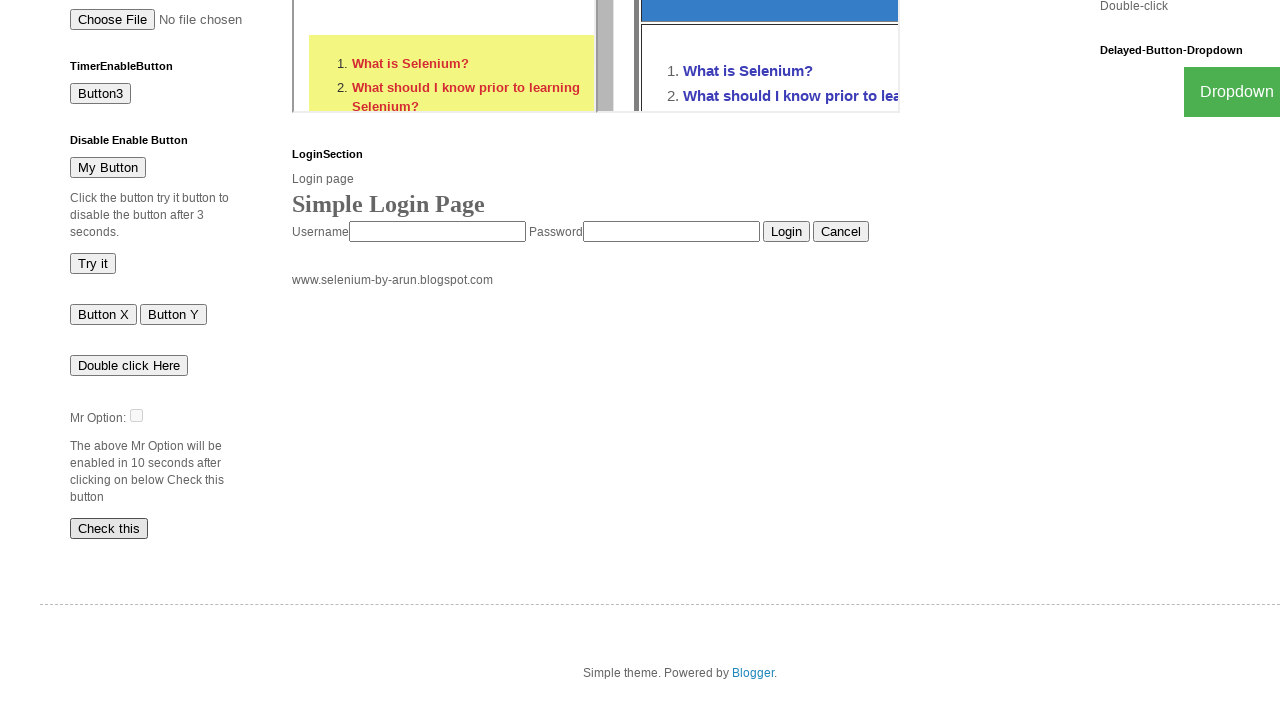

Checked the disabled checkbox at (56, 415) on #dte
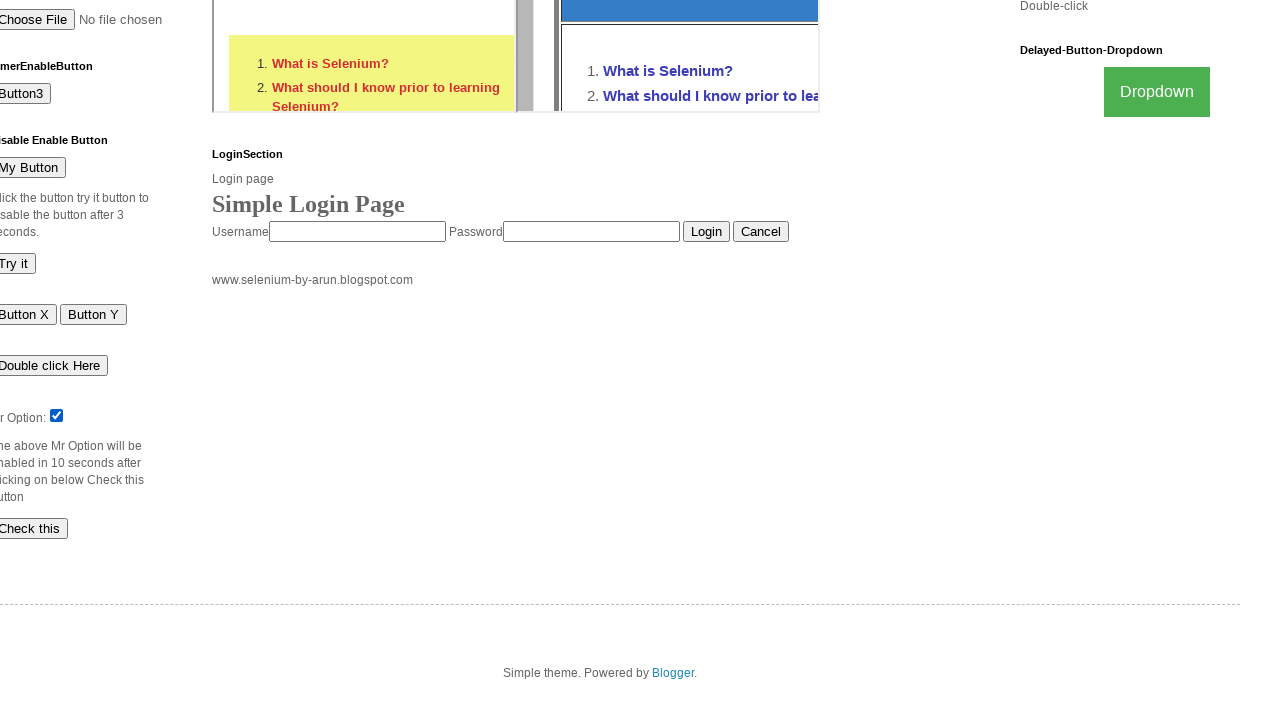

Verified checkbox is now checked while still disabled
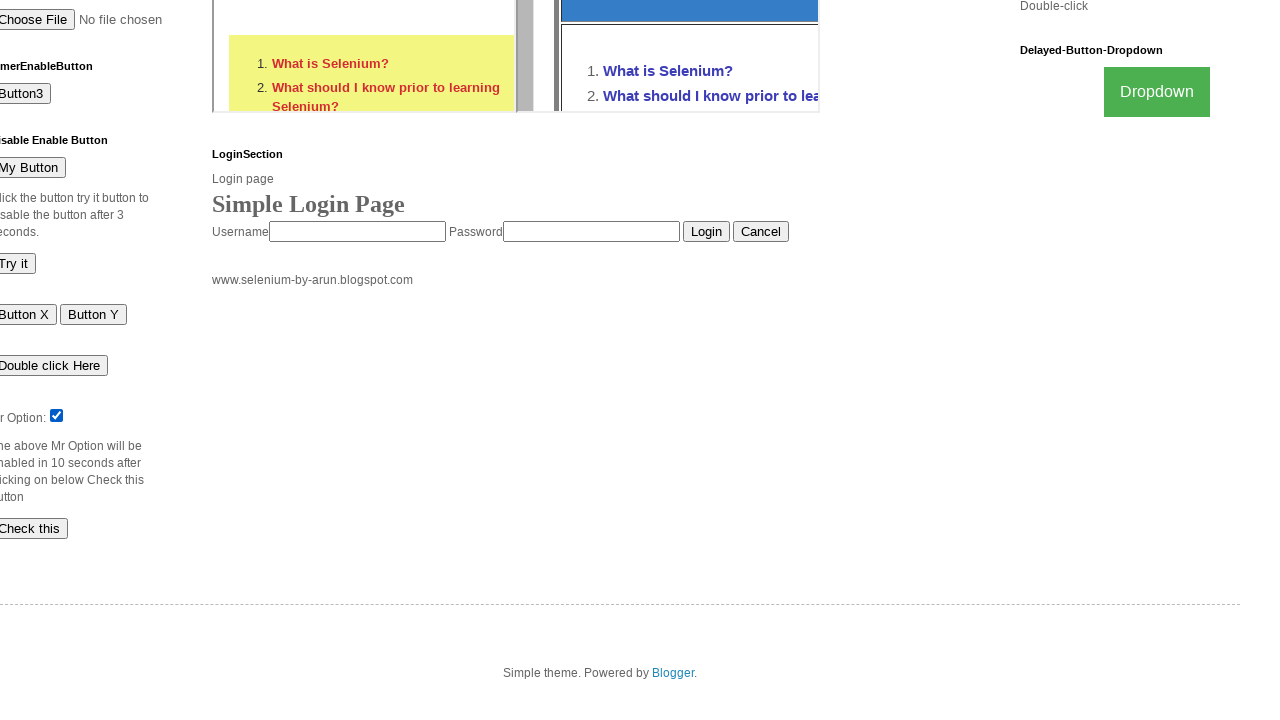

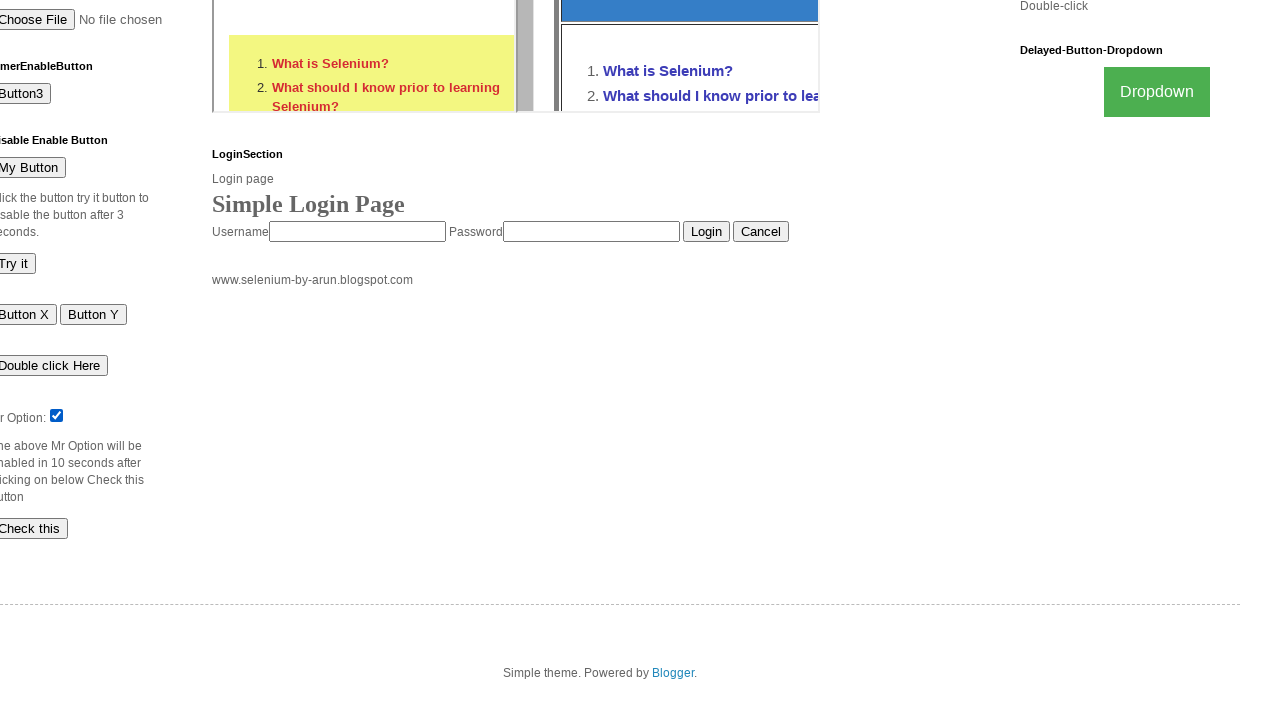